Tests radio button selection by finding all radio buttons on the page and clicking on a specific one with id containing "radio-button2"

Starting URL: https://qa-automation-practice.netlify.app/radiobuttons.html

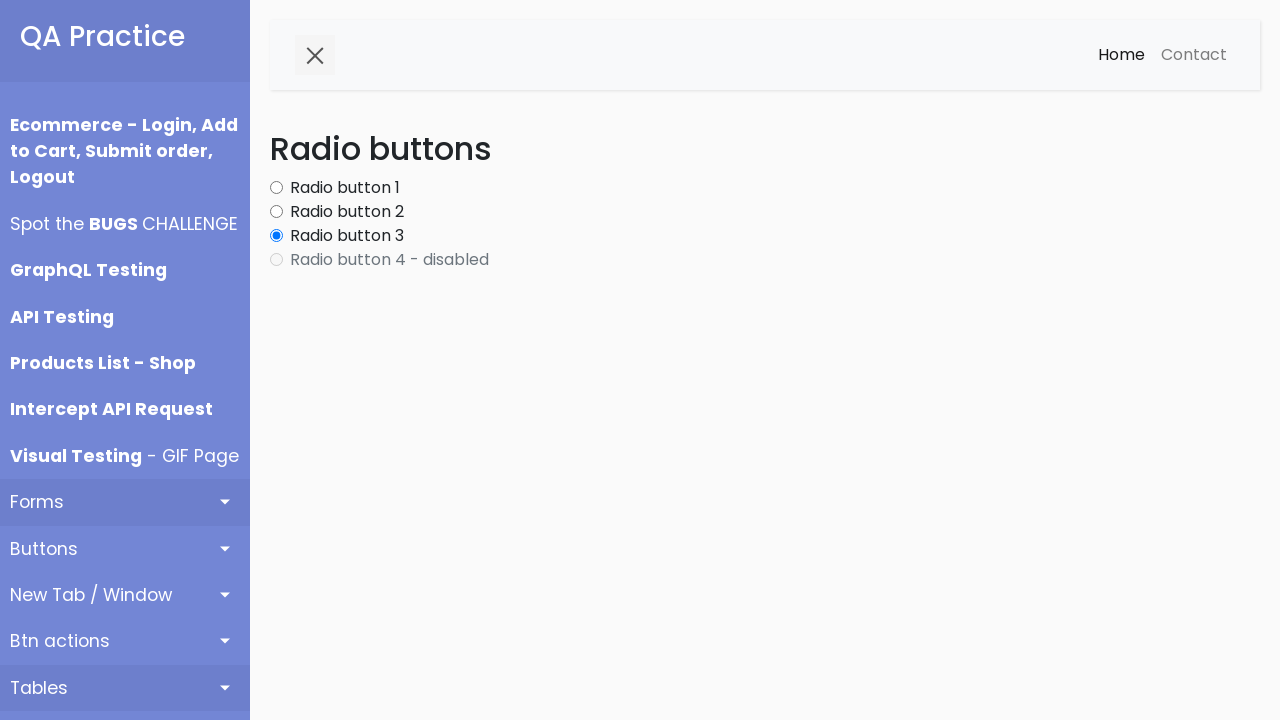

Located all radio buttons on the page
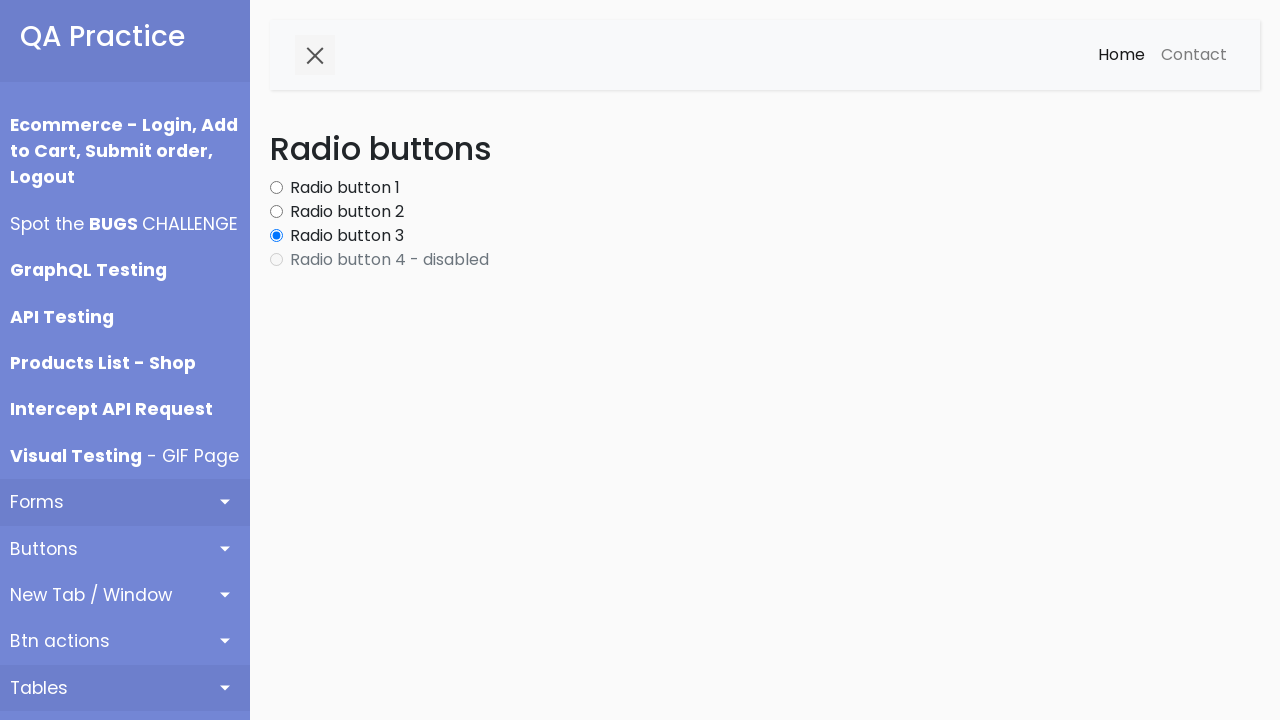

Retrieved id attribute from radio button: radio-button1
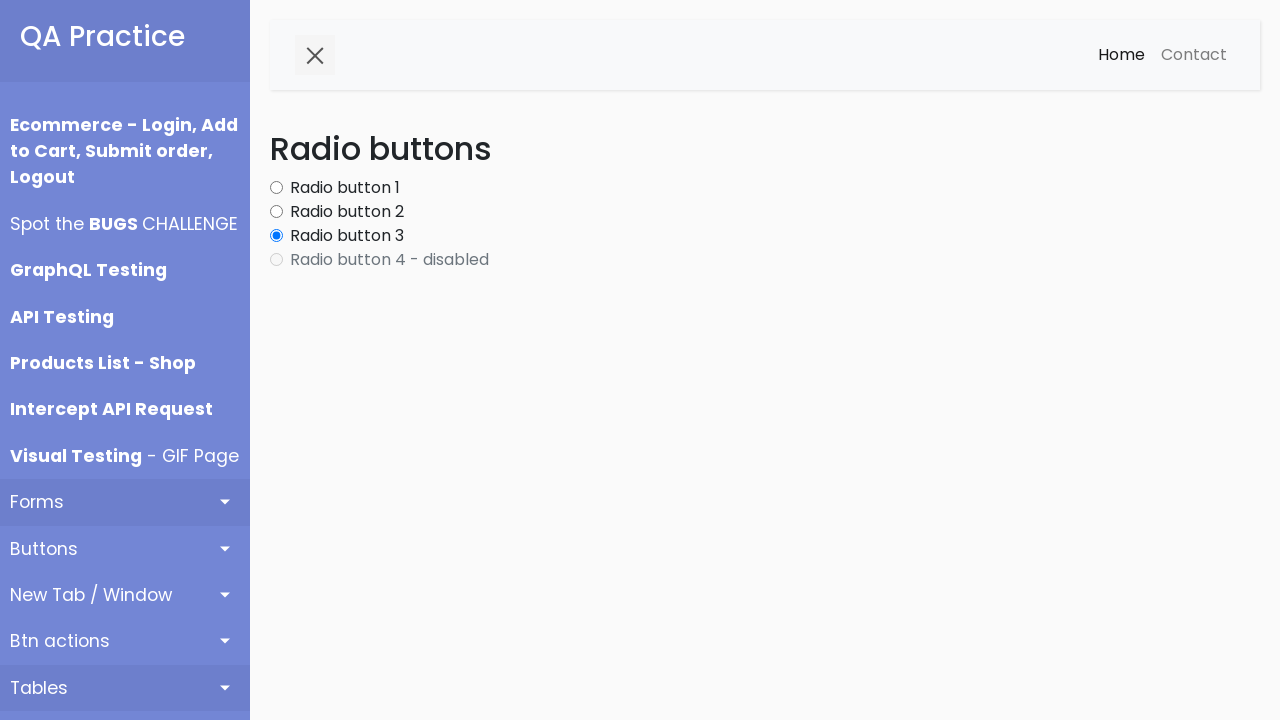

Retrieved id attribute from radio button: radio-button2
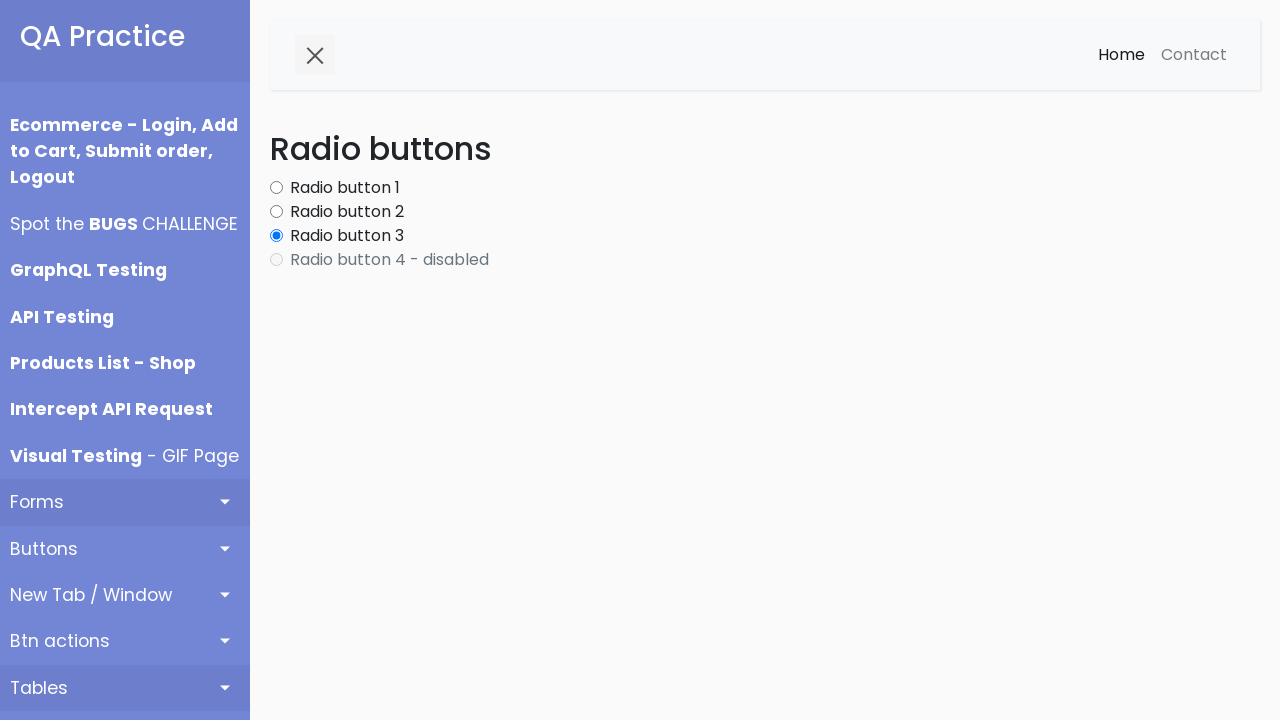

Clicked radio button with id containing 'radio-button2': radio-button2 at (276, 212) on .form-check-input >> nth=1
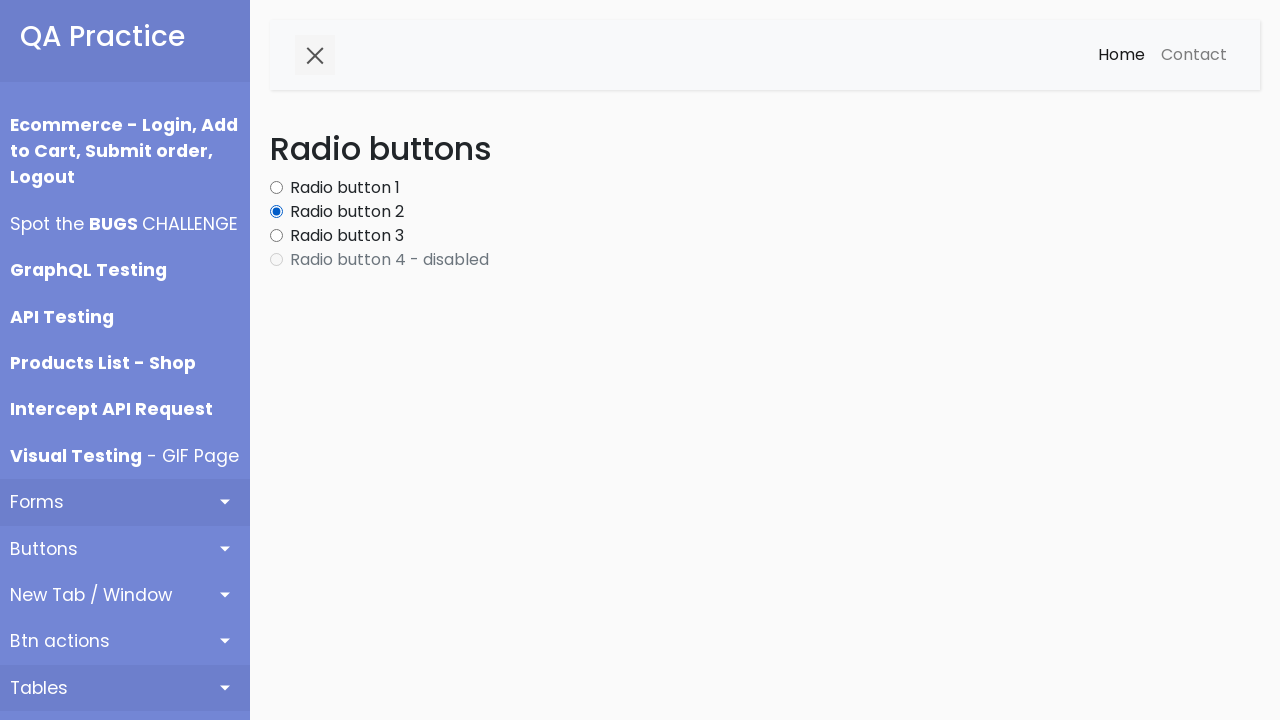

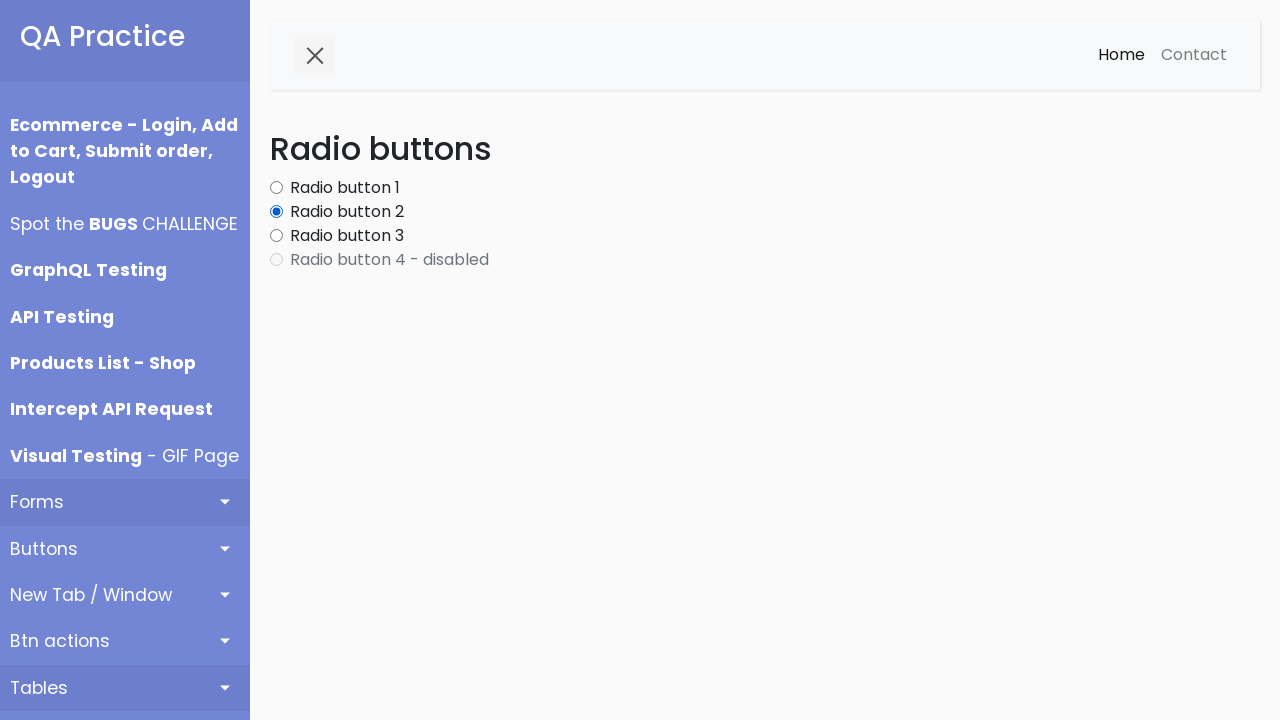